Clicks on the Send Mail & Packages link from USPS homepage and verifies navigation

Starting URL: https://www.usps.com/

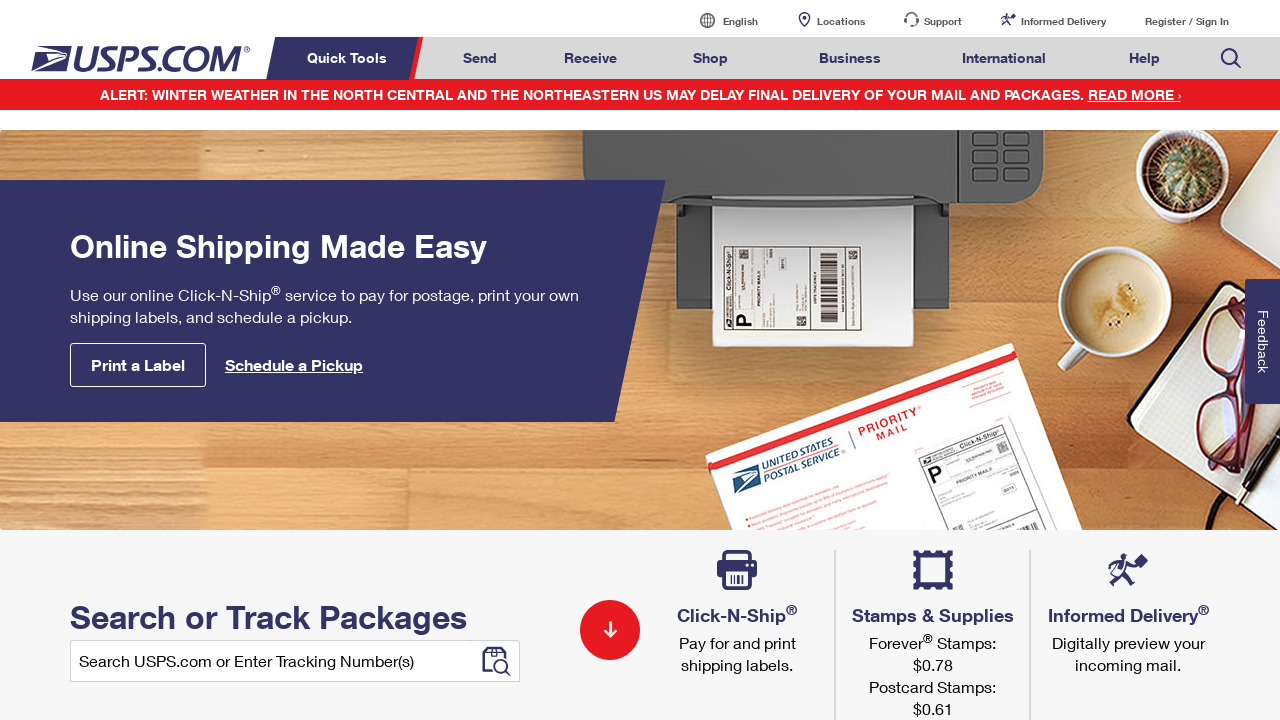

Clicked on Send Mail & Packages link at (480, 58) on a#mail-ship-width
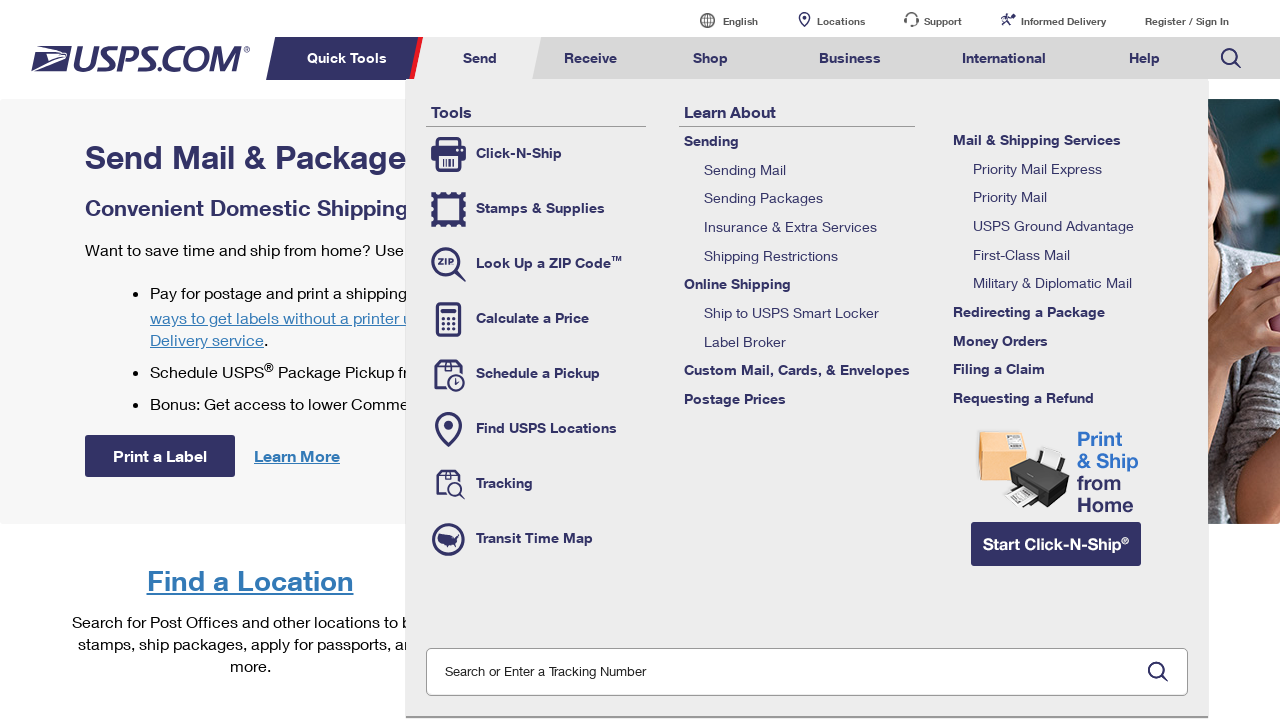

Page load completed
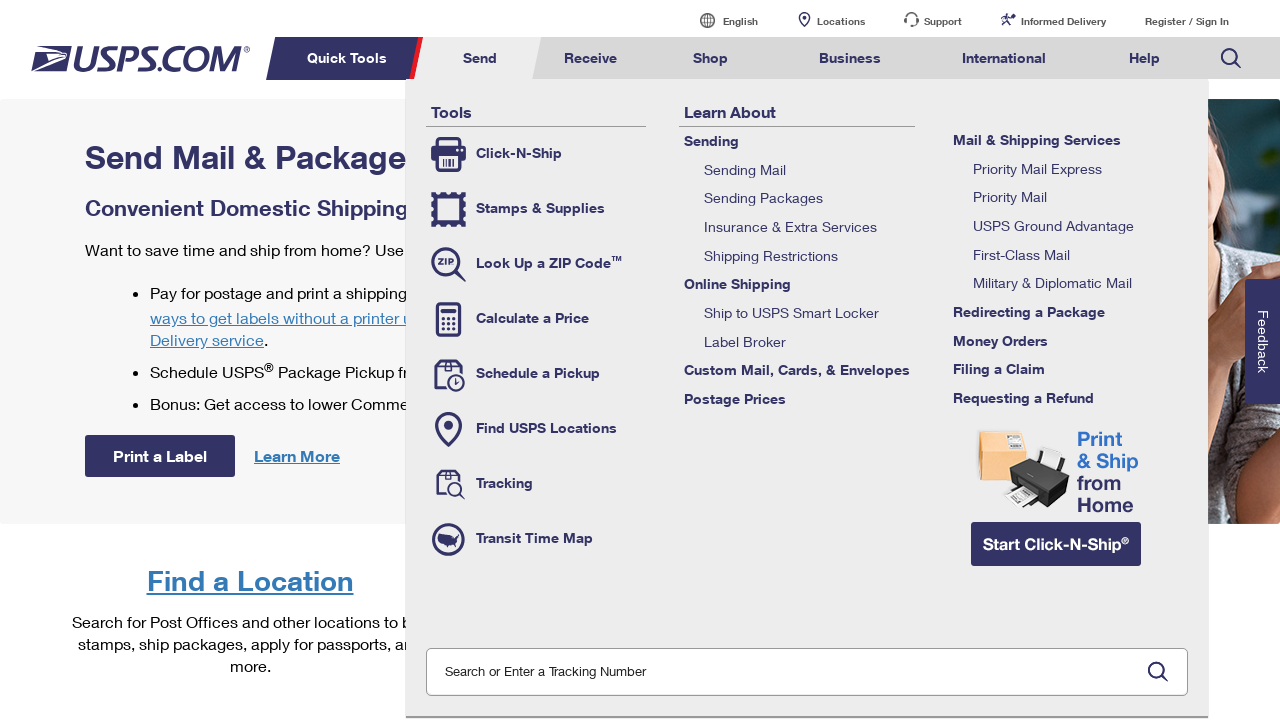

Verified page title is 'Send Mail & Packages | USPS'
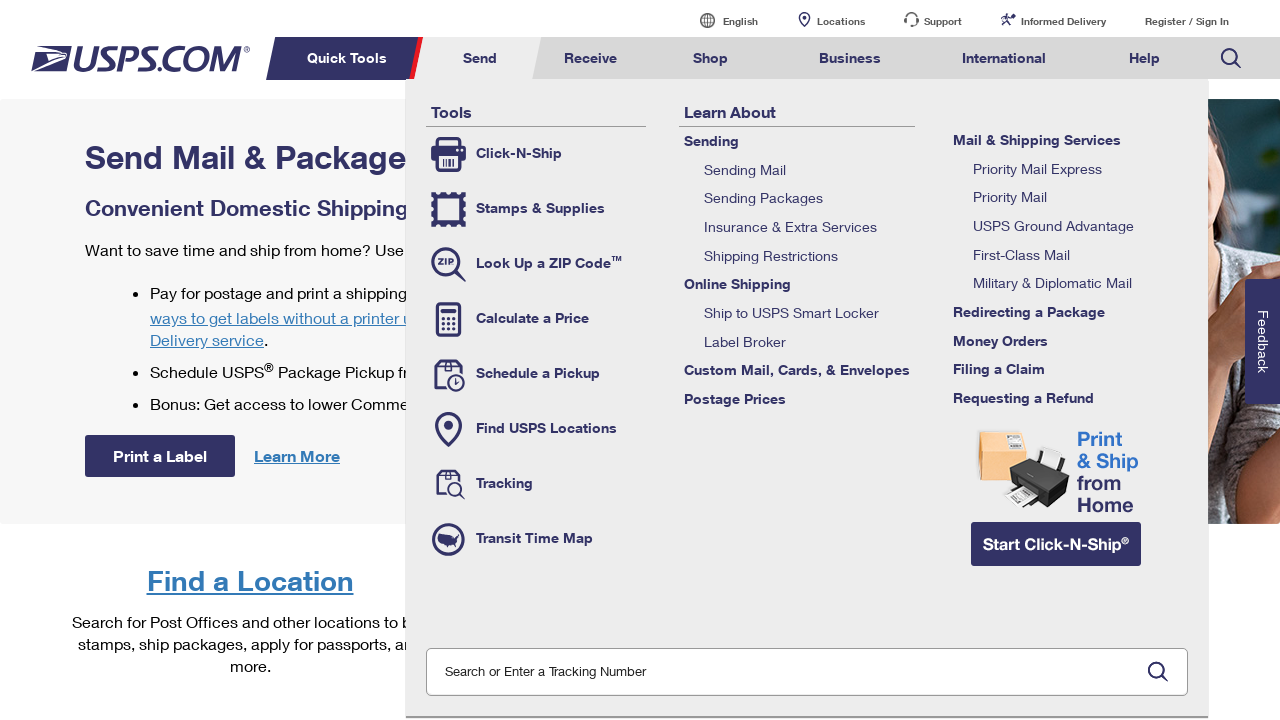

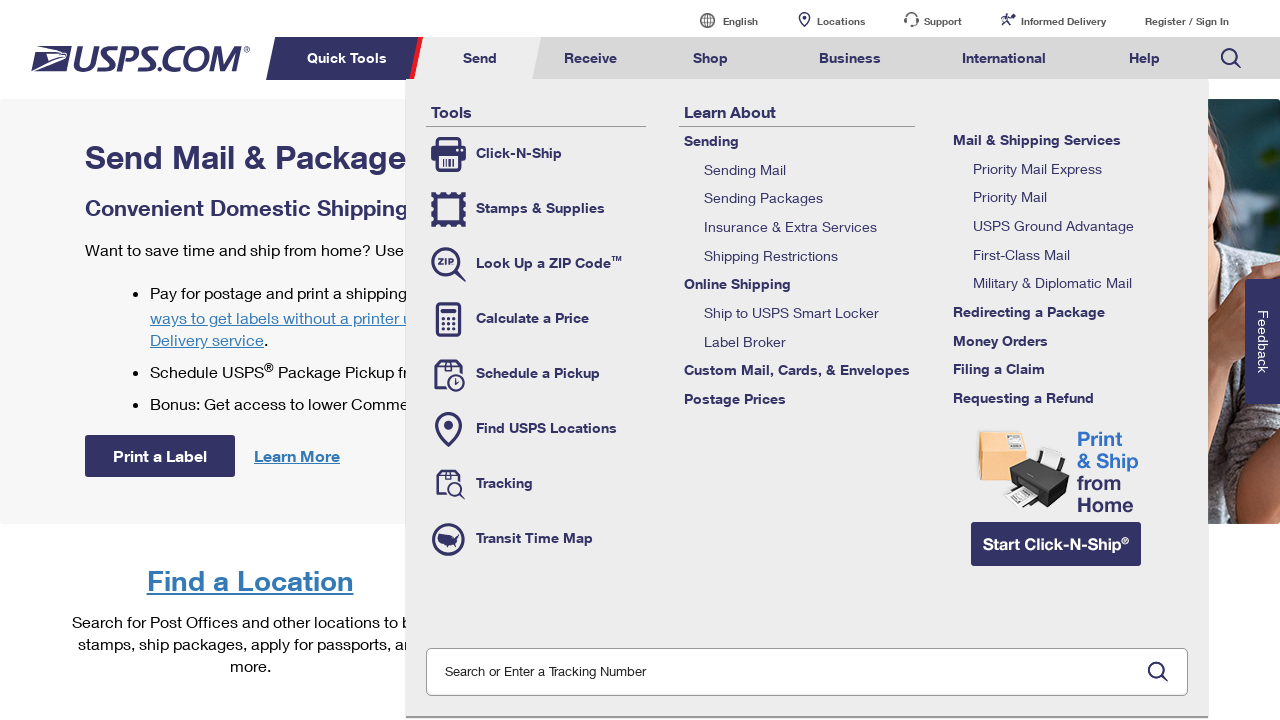